Tests the game over scenario by entering multiple incorrect letters until all attempts are exhausted, then verifying the loss message appears.

Starting URL: https://agustin-caucino.github.io/Agiles-grupo-4/

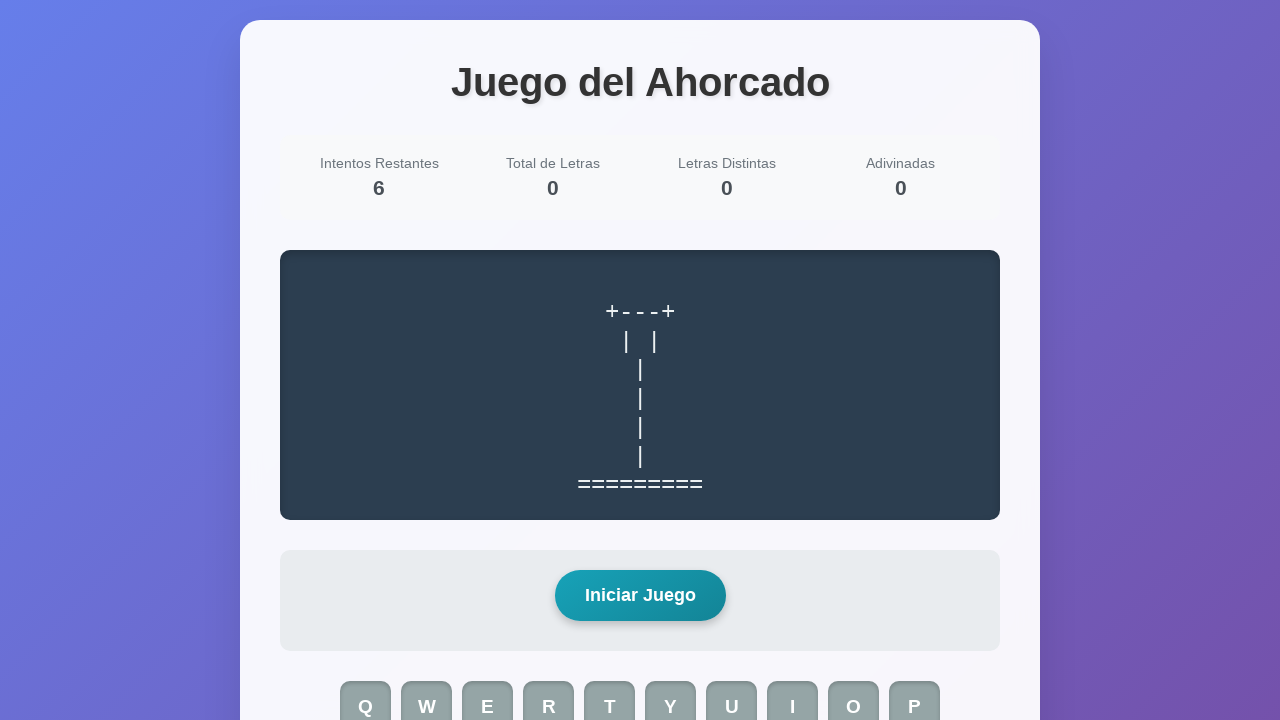

Waited for start game button to be visible
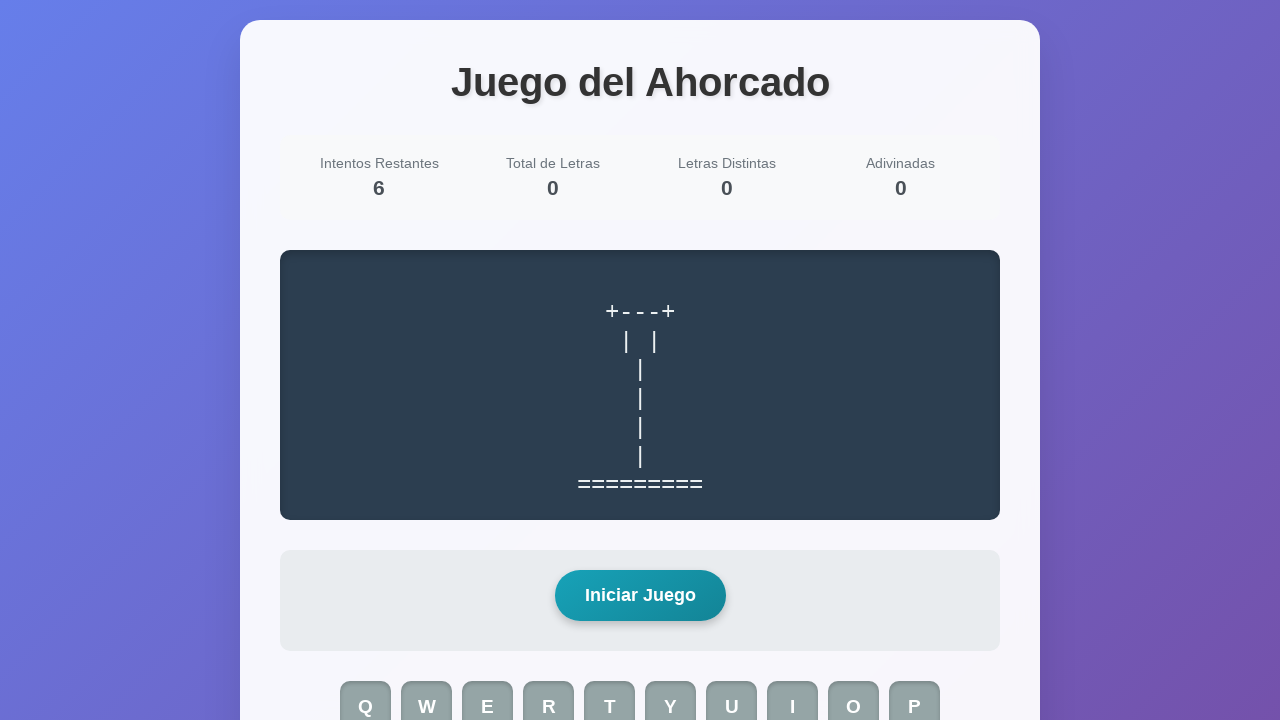

Clicked start game button at (640, 596) on #start-game
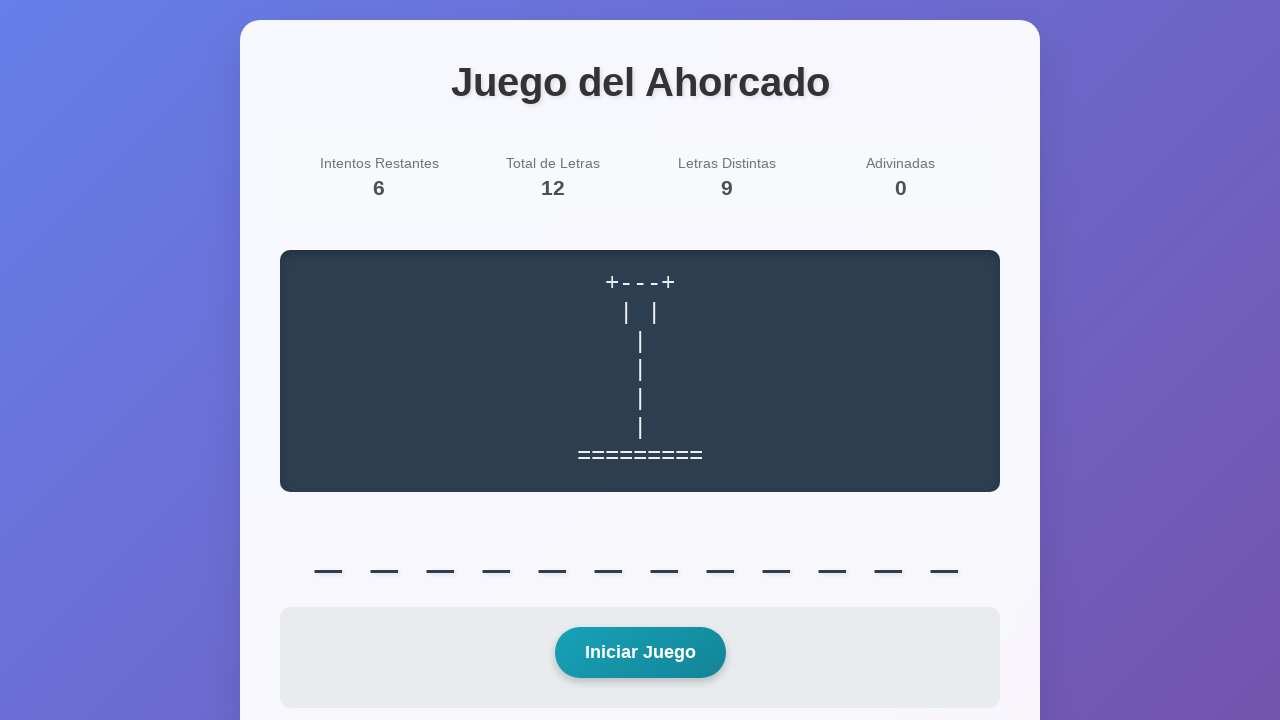

Game initialized and word display appeared
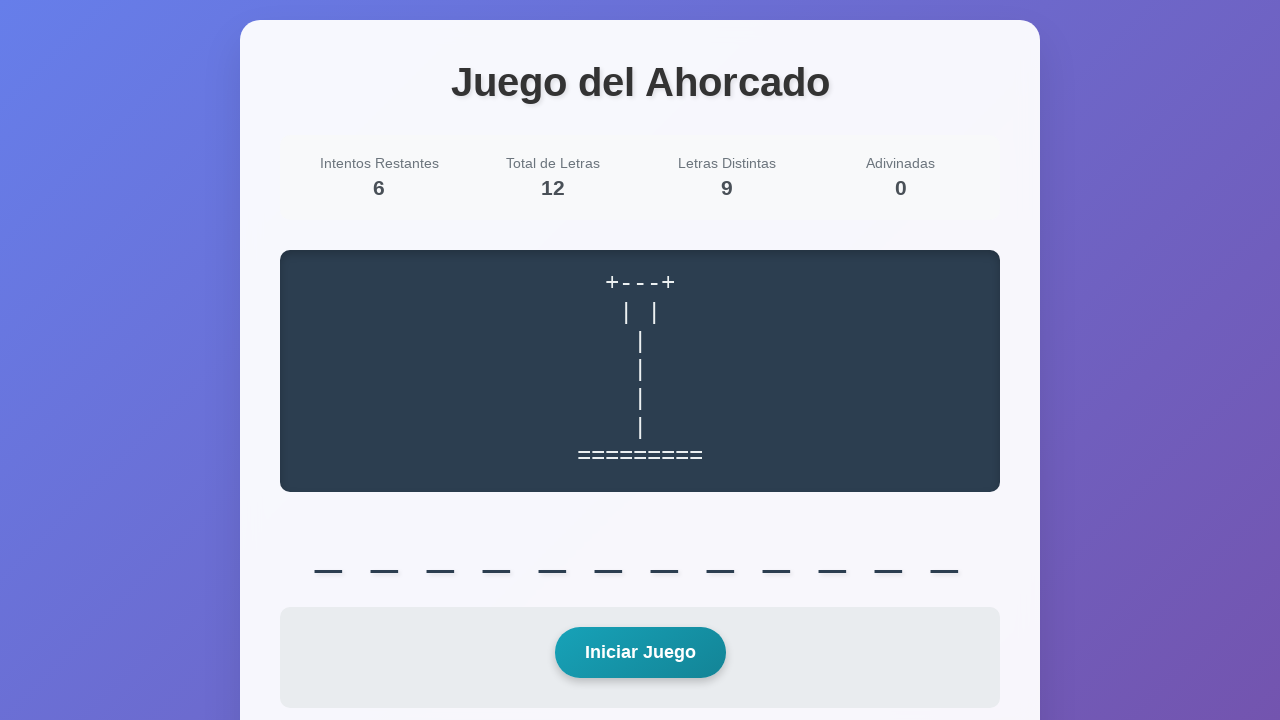

Pressed 'z' - incorrect letter attempt 1
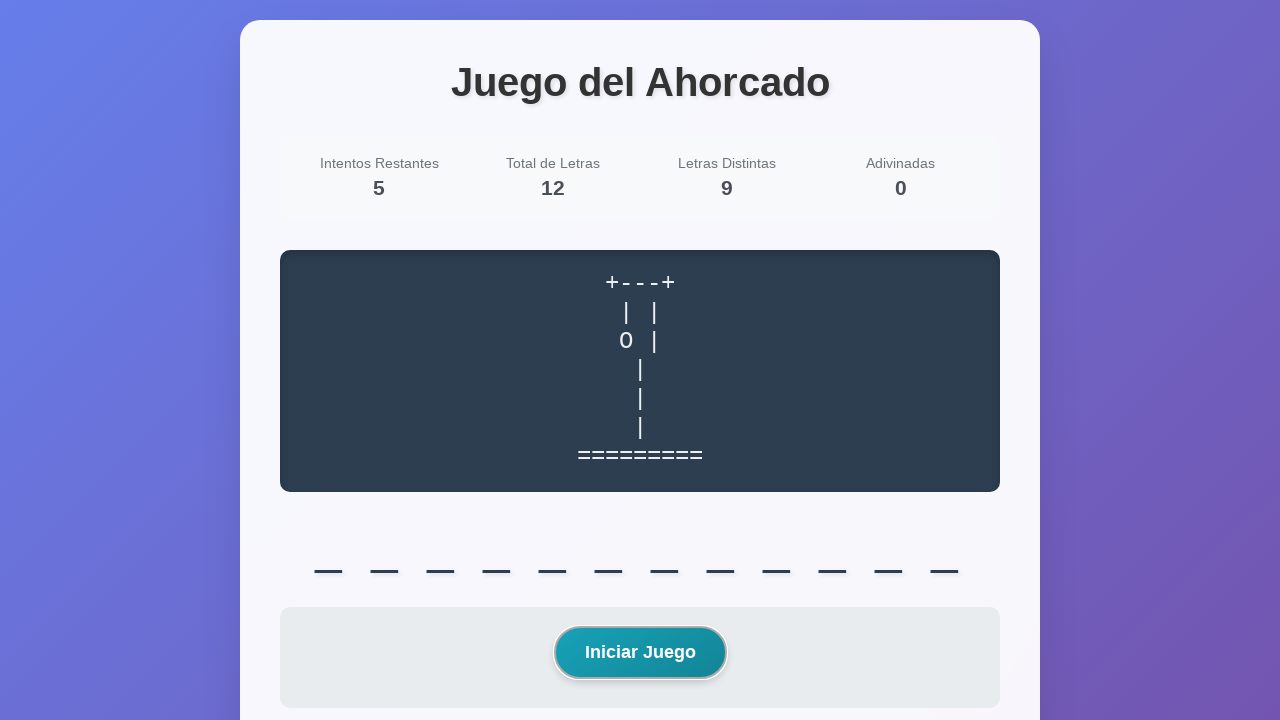

Pressed 'q' - incorrect letter attempt 2
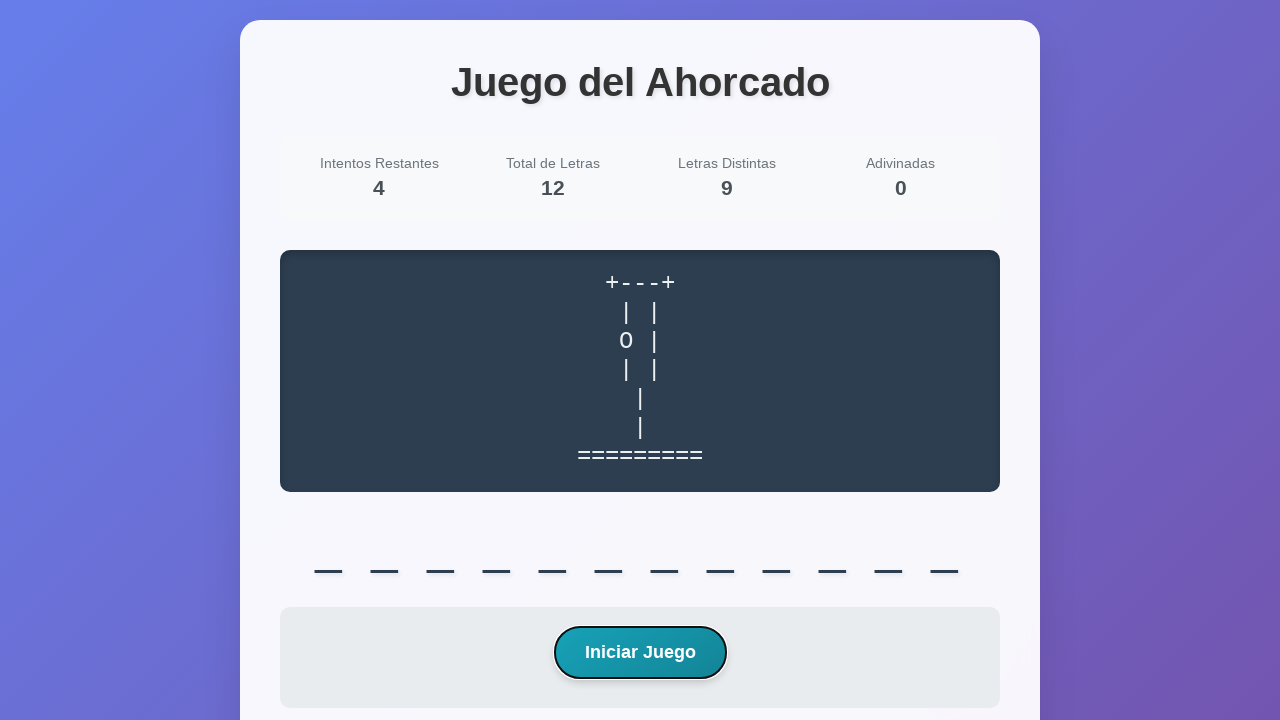

Pressed 'u' - incorrect letter attempt 3
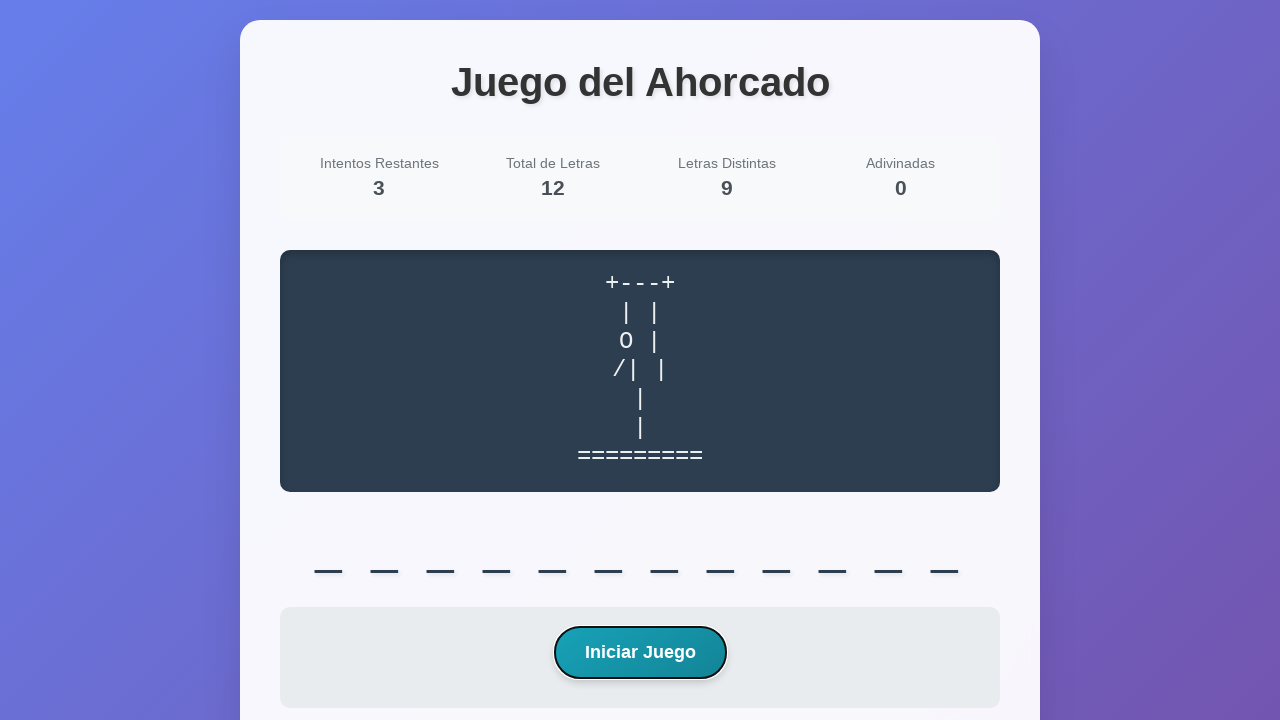

Pressed 'w' - incorrect letter attempt 4
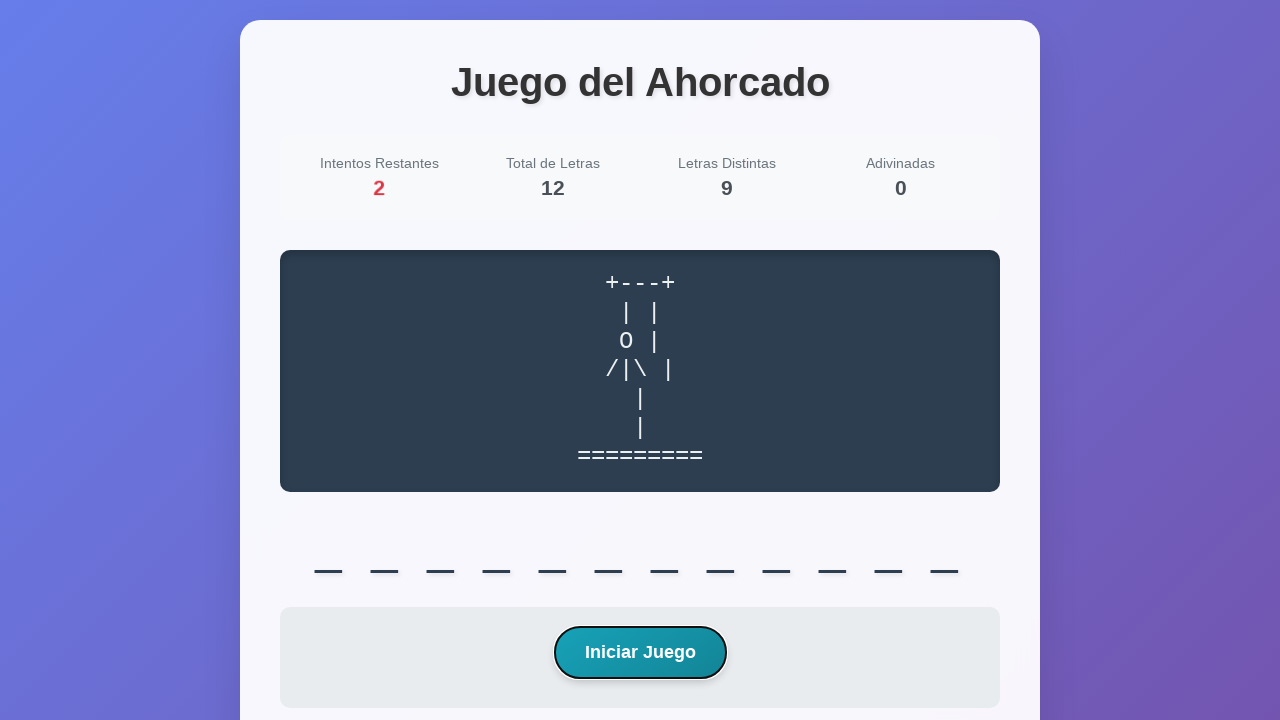

Pressed 'x' - incorrect letter attempt 5
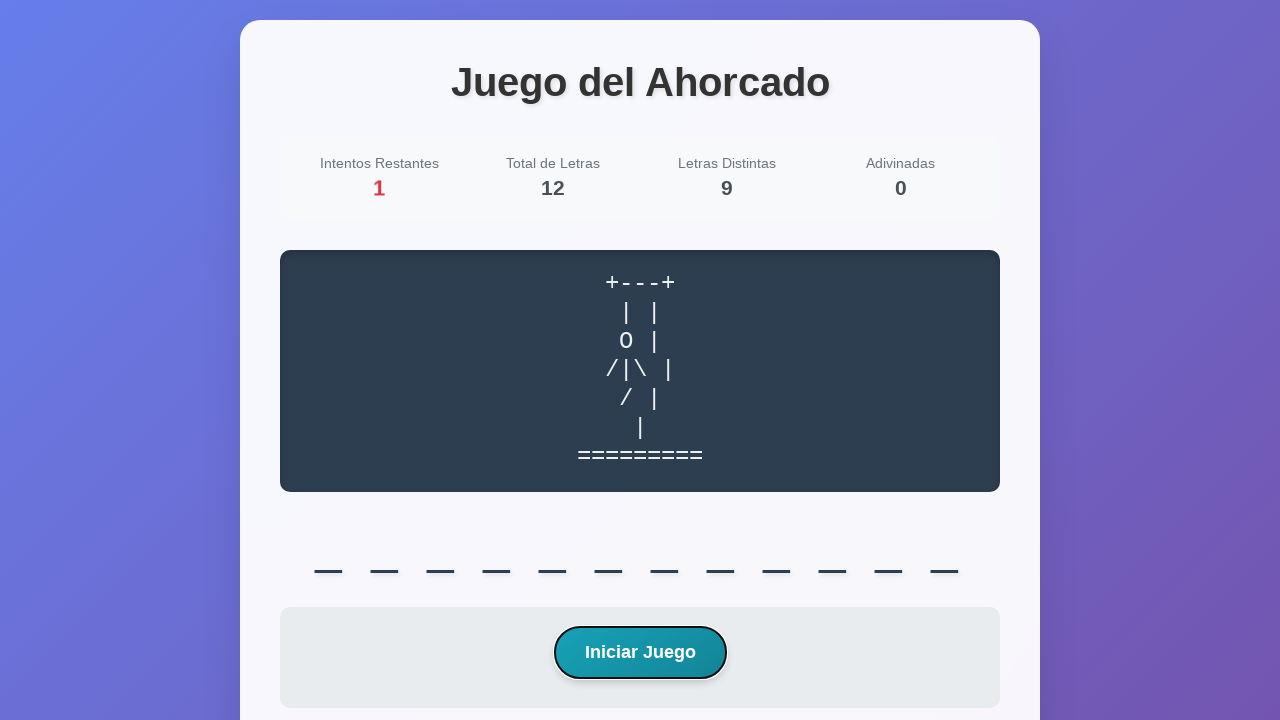

Pressed 'b' - incorrect letter attempt 6, exhausting all attempts
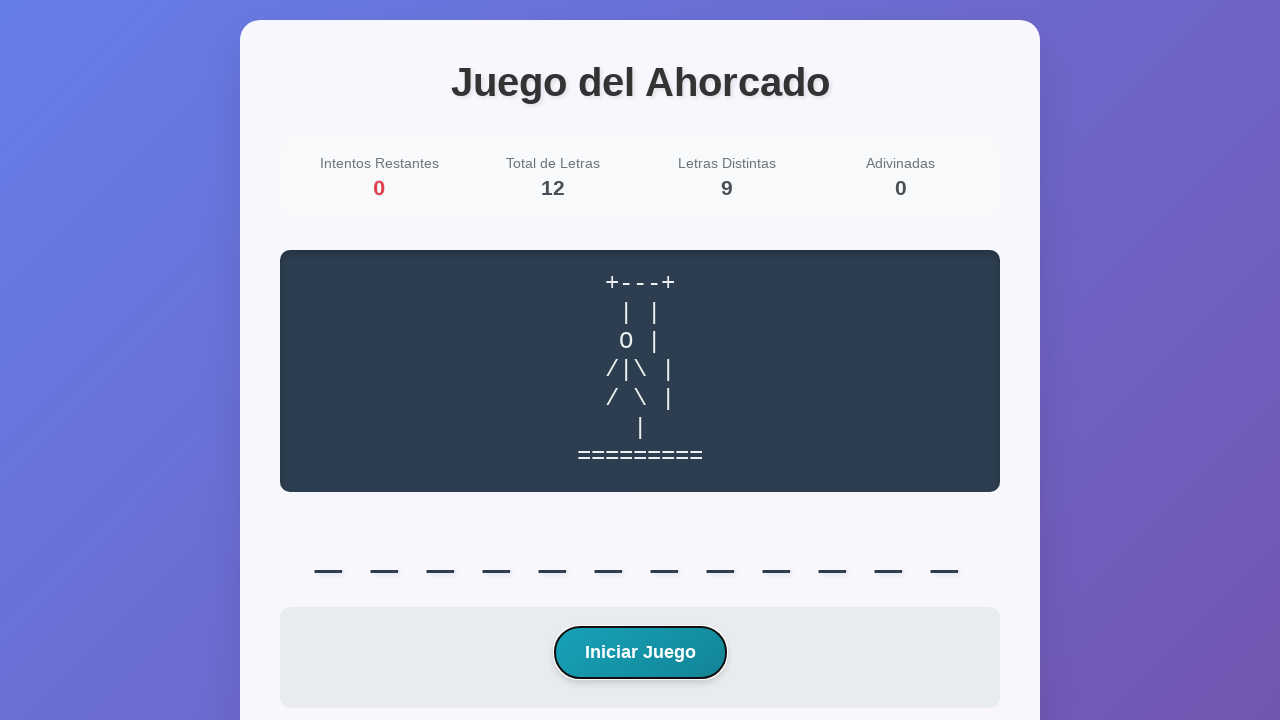

Waited 500ms for game to process all incorrect letter inputs
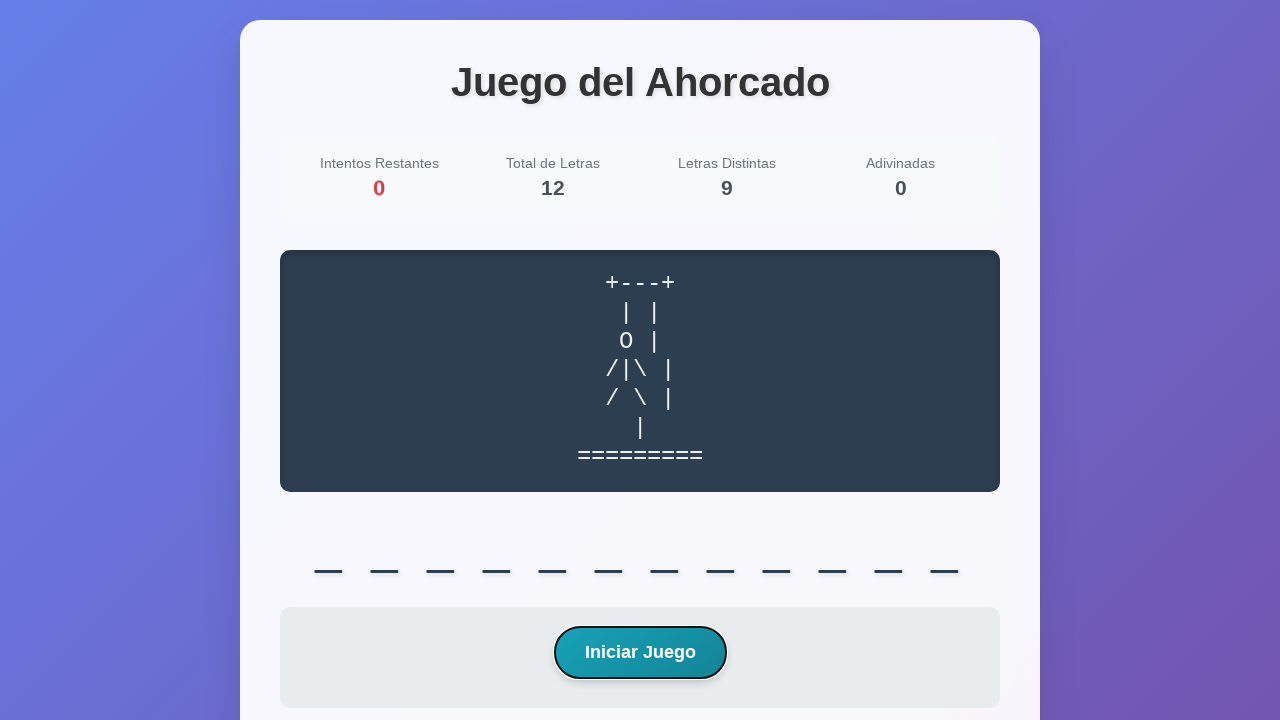

Located message element on the page
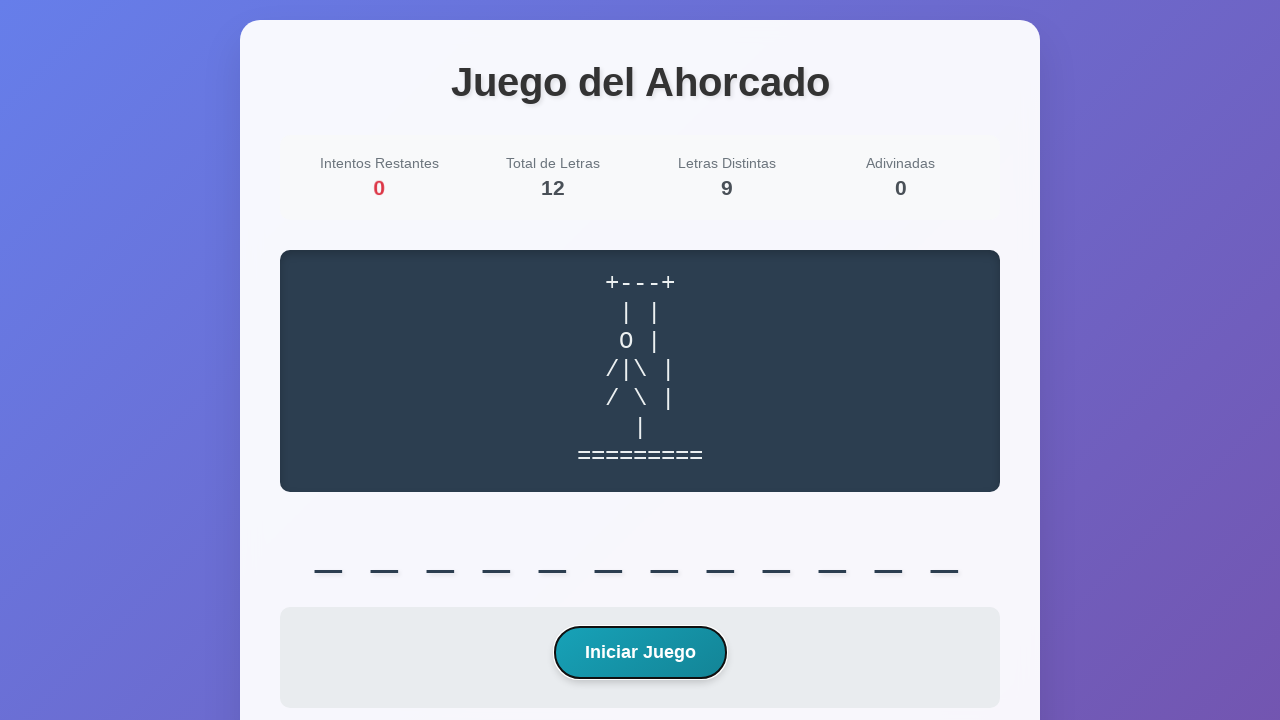

Verified loss message 'Perdiste' appears after exhausting all attempts
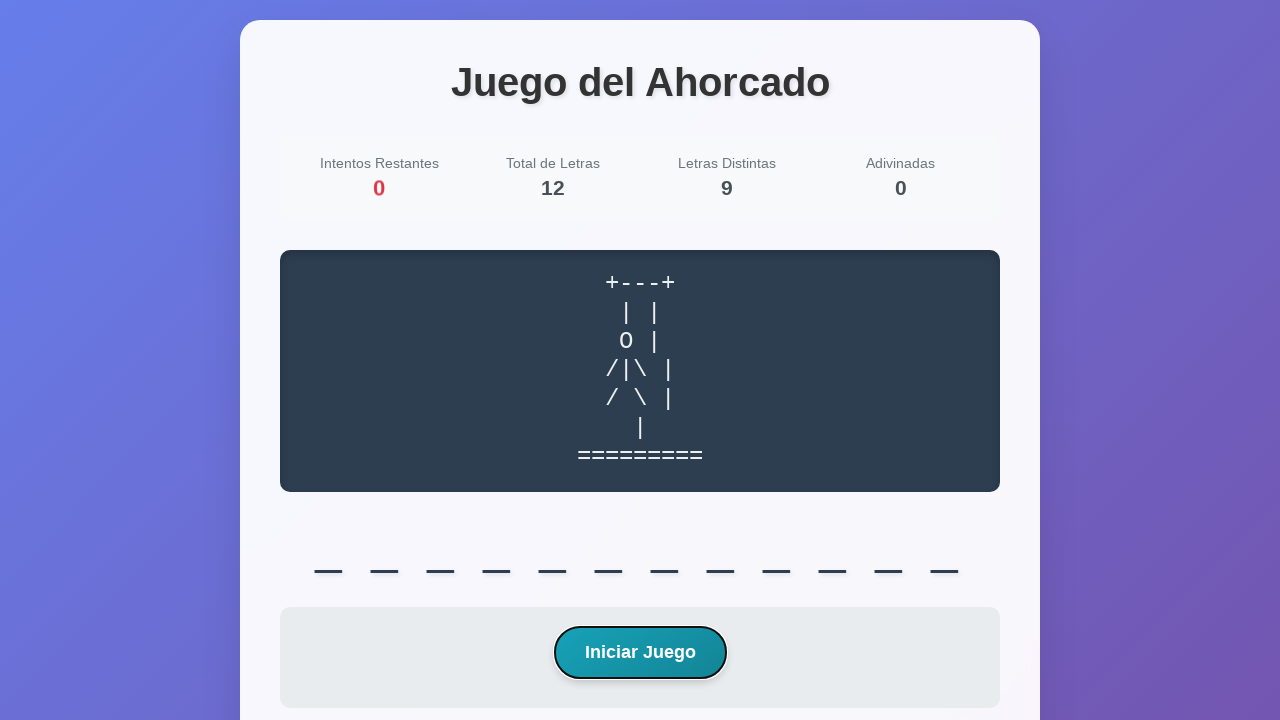

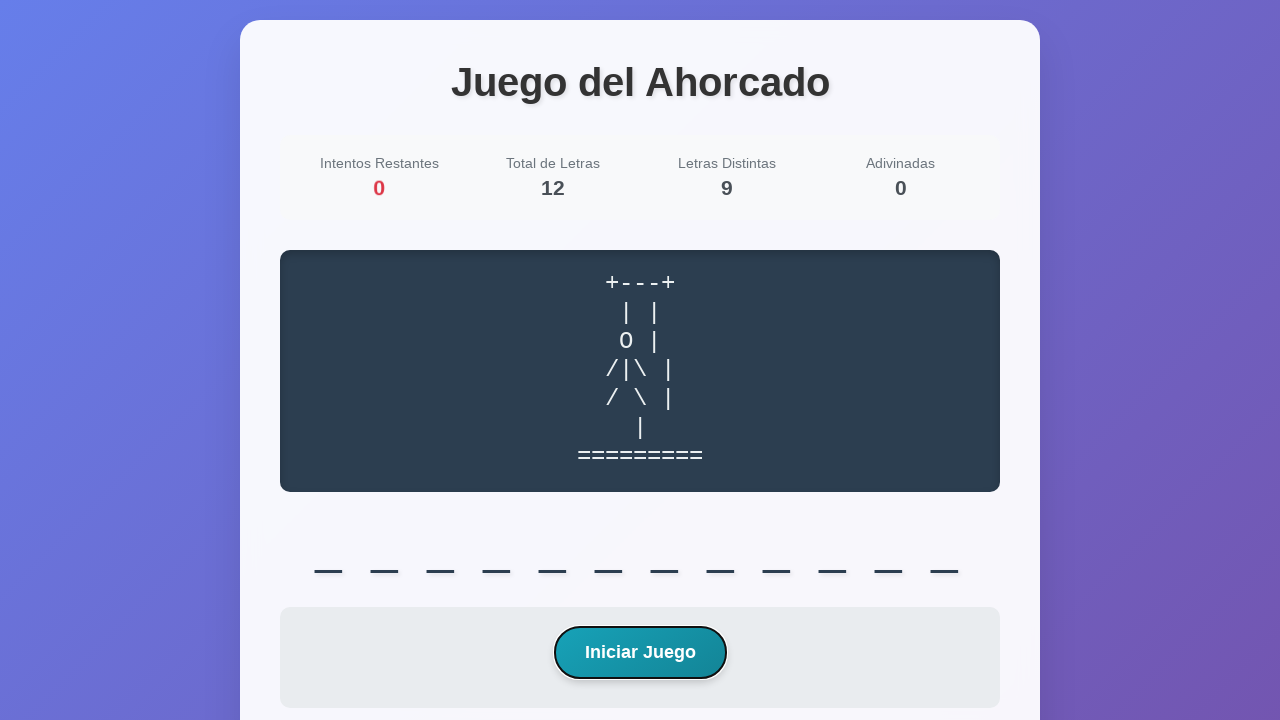